Tests iframe handling by switching to an iframe, clicking a button inside it, switching back to the main content, and clicking a theme change button

Starting URL: https://www.w3schools.com/js/tryit.asp?filename=tryjs_intro_inner_html

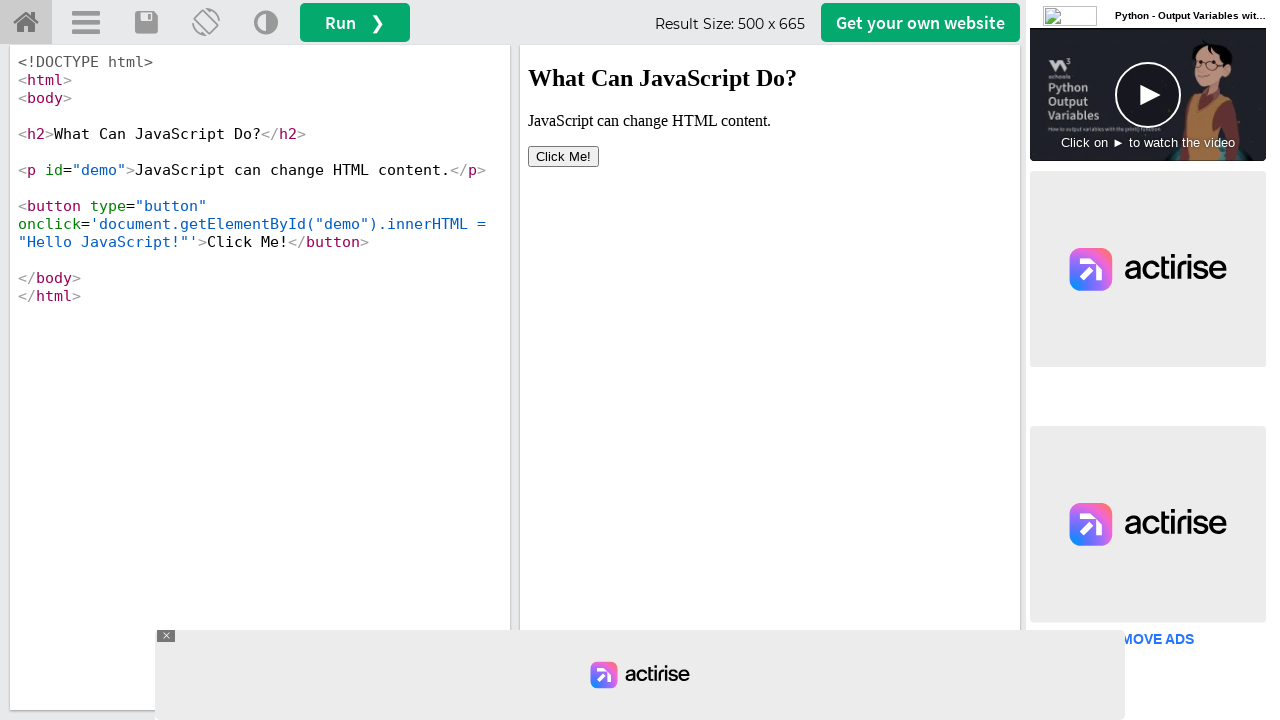

Located iframe with id 'iframeResult'
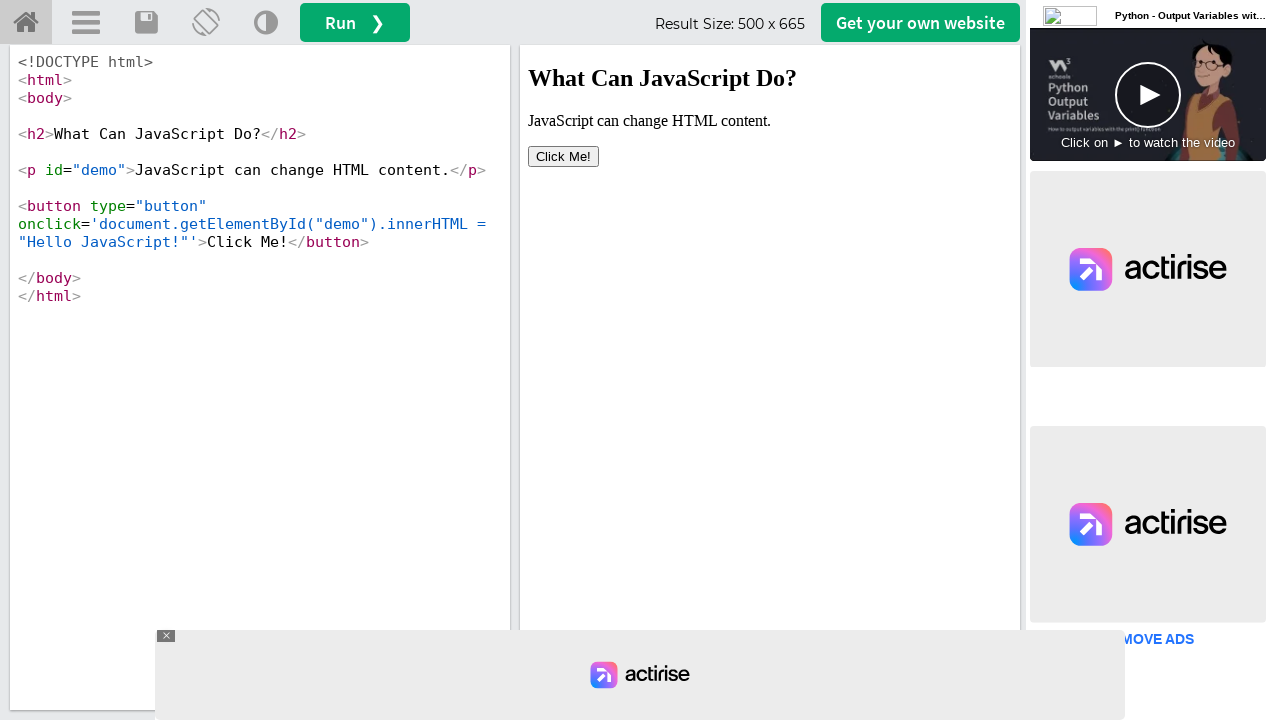

Clicked 'Click Me!' button inside the iframe at (564, 156) on #iframeResult >> internal:control=enter-frame >> xpath=//button[text()='Click Me
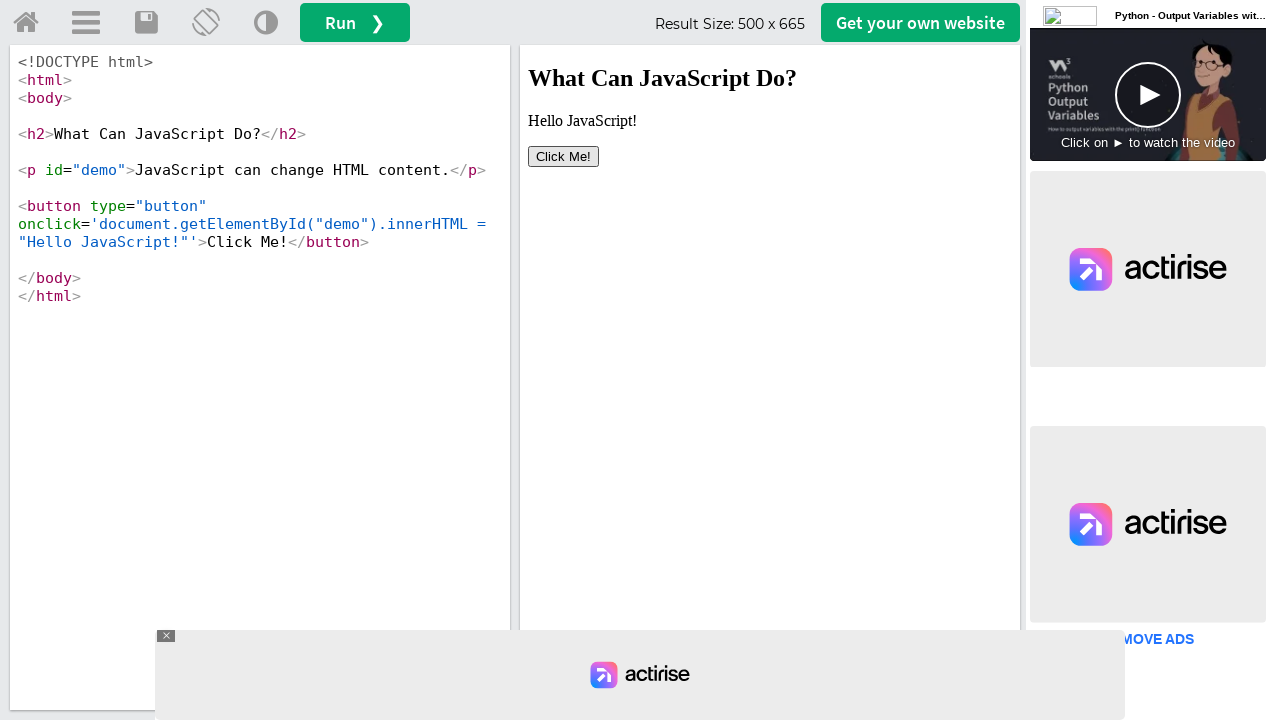

Clicked theme change button in main content at (266, 23) on xpath=//a[@title='Change Theme' and @onclick='retheme()']
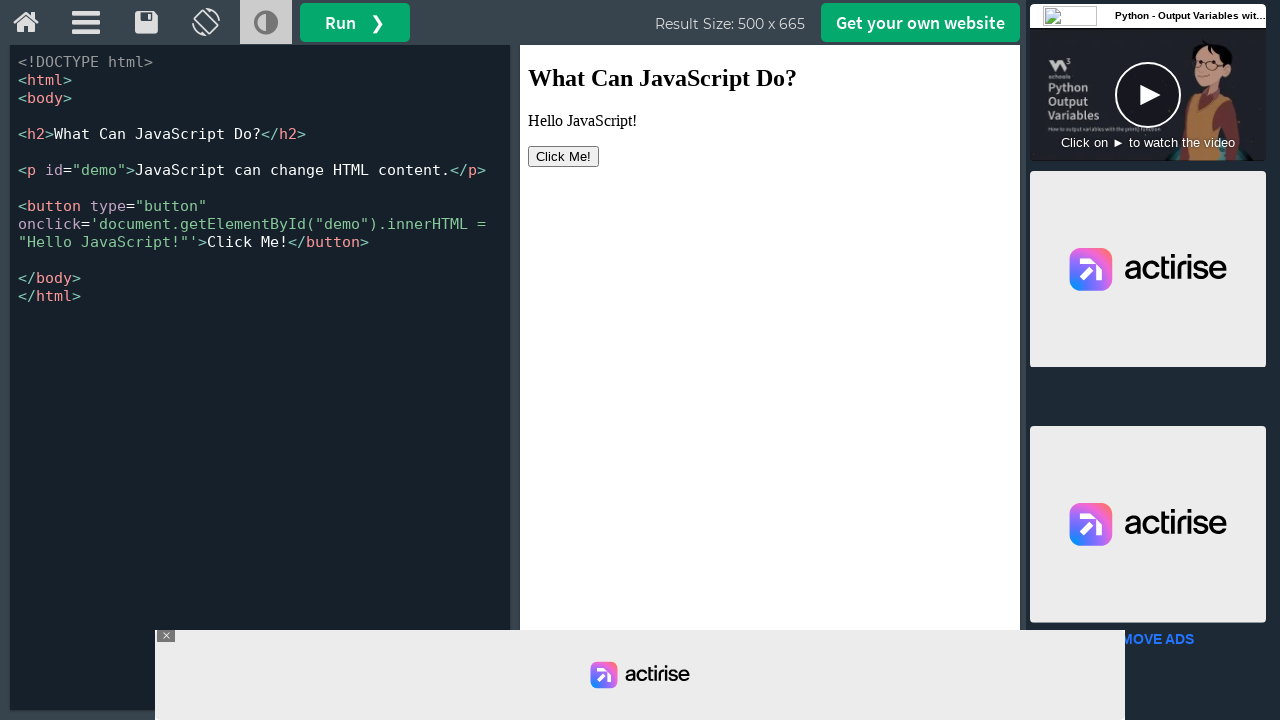

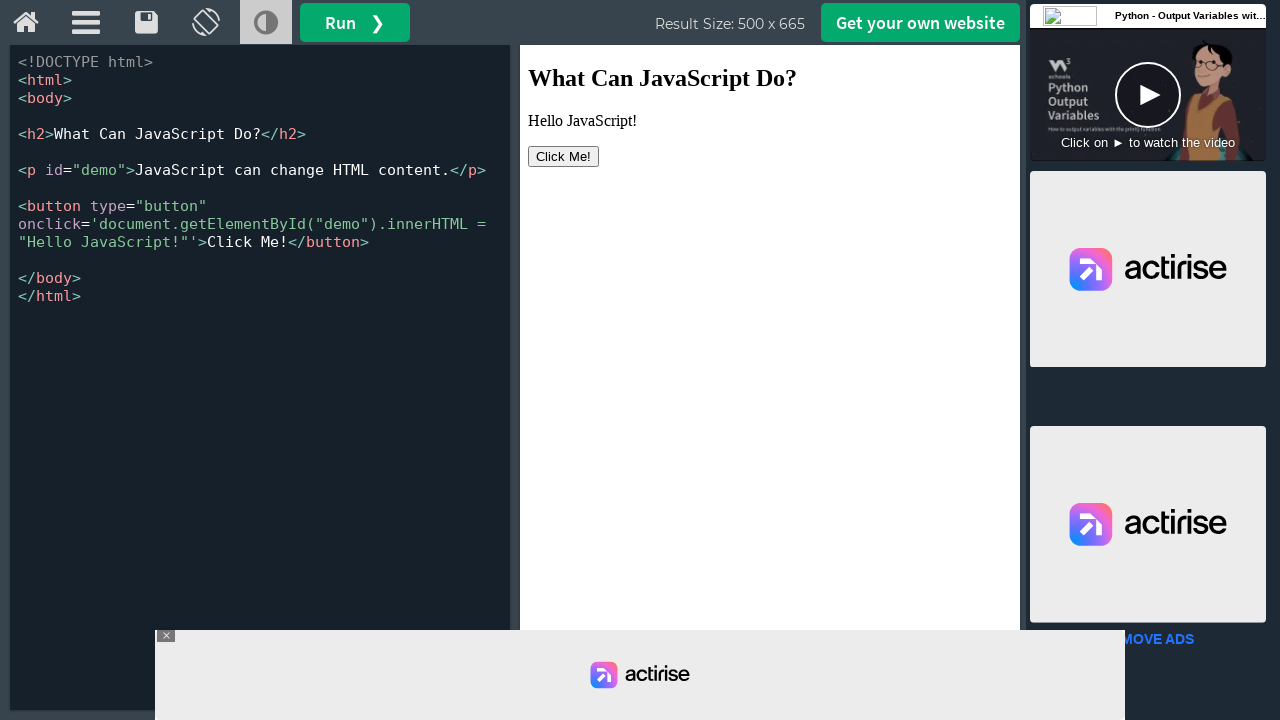